Tests the show/hide functionality of text input elements by clicking show and hide buttons and verifying element visibility

Starting URL: https://rahulshettyacademy.com/AutomationPractice/

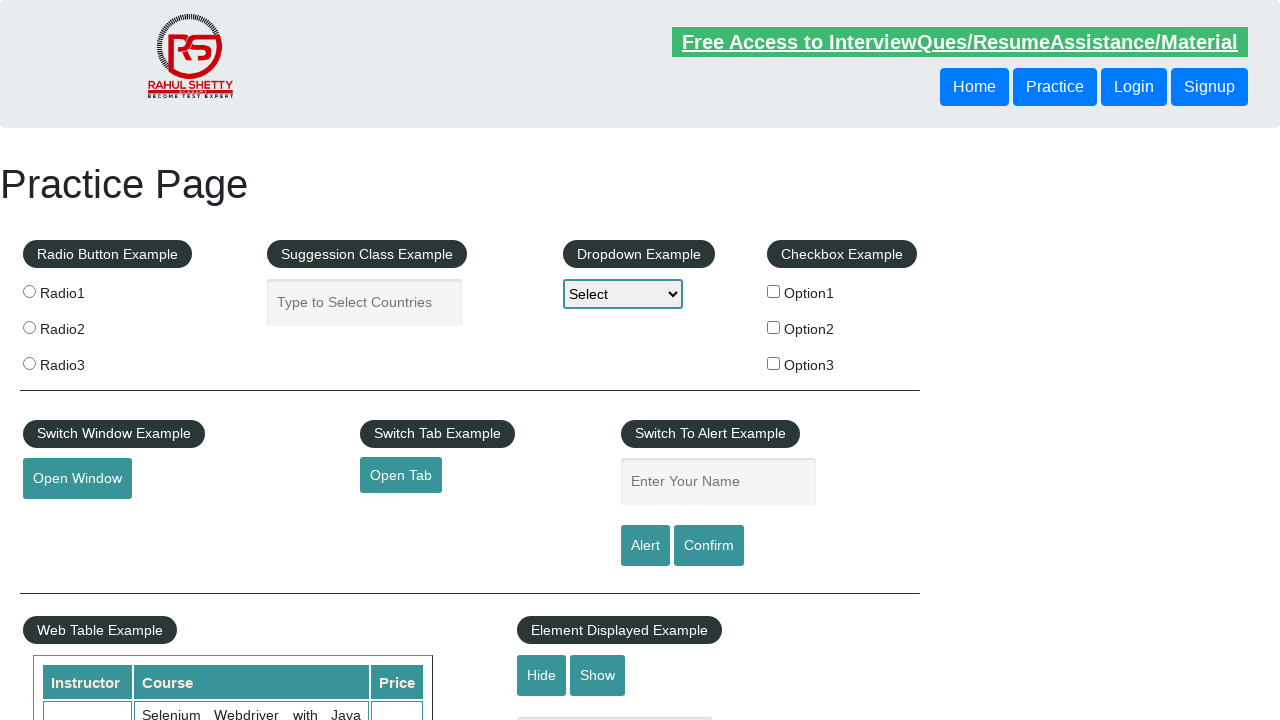

Clicked show button to display text input element at (598, 675) on #show-textbox
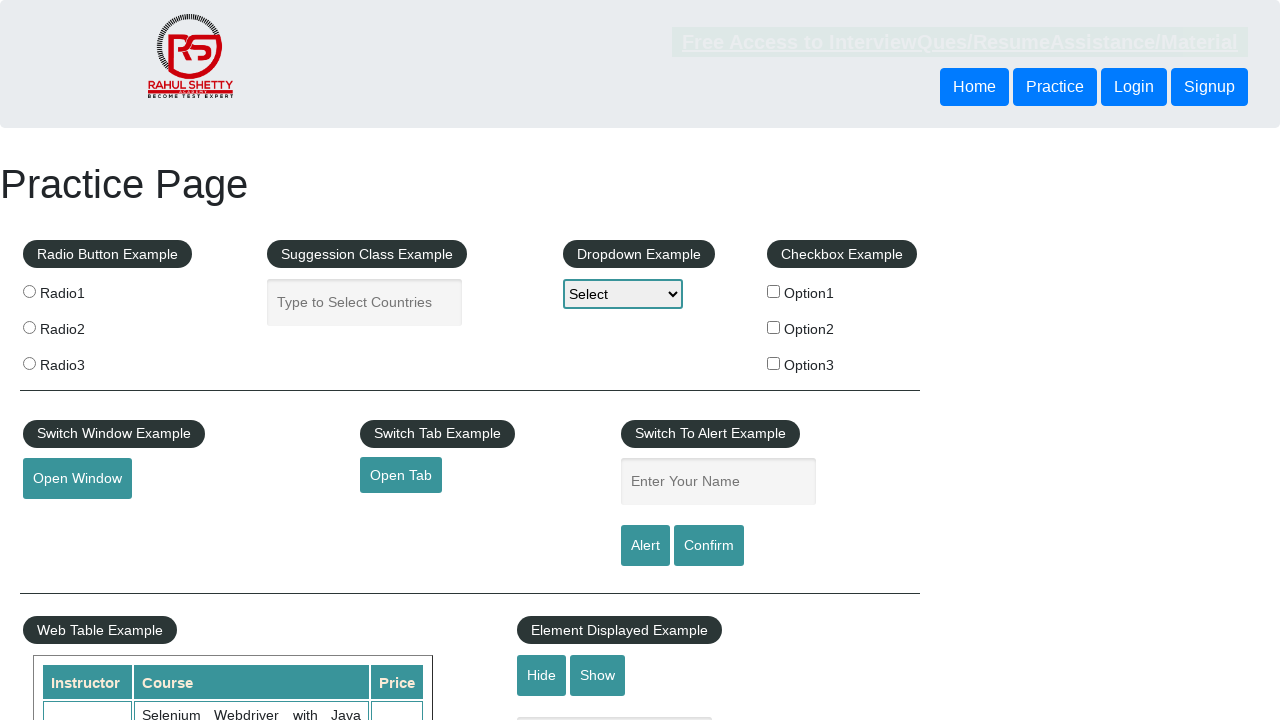

Verified text input element is now visible
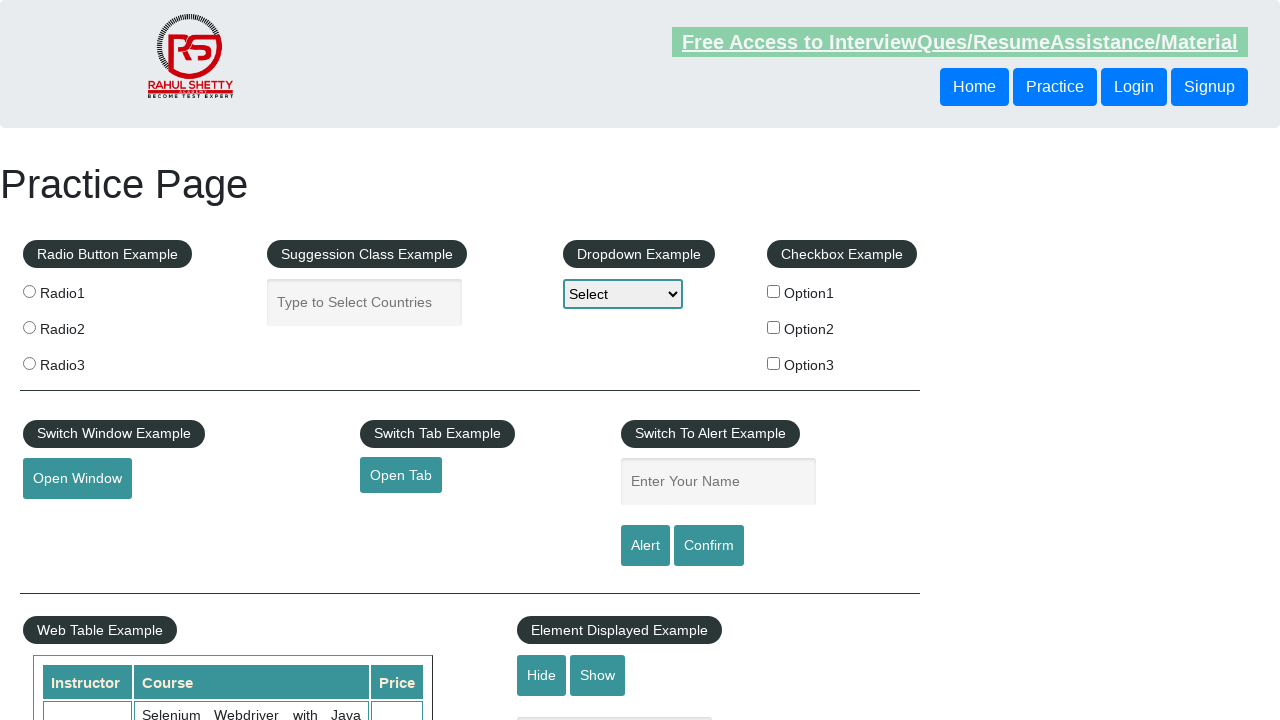

Clicked hide button to hide text input element at (542, 675) on #hide-textbox
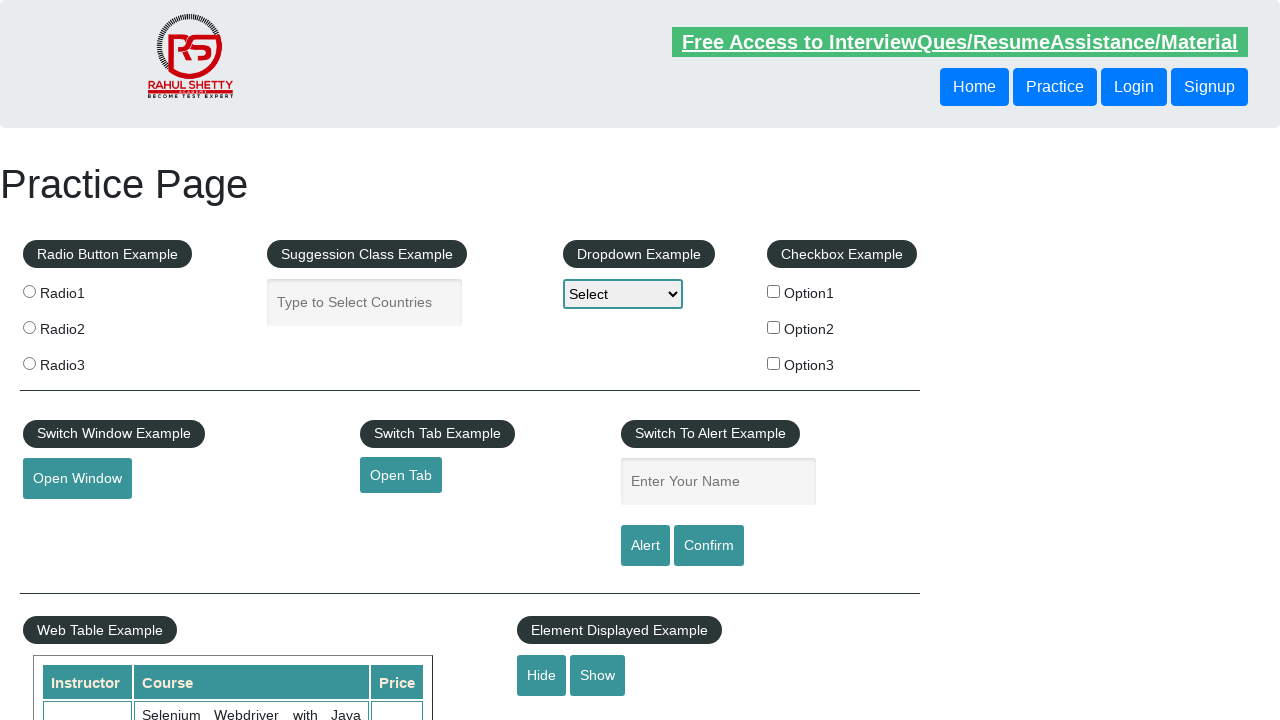

Verified text input element is now hidden
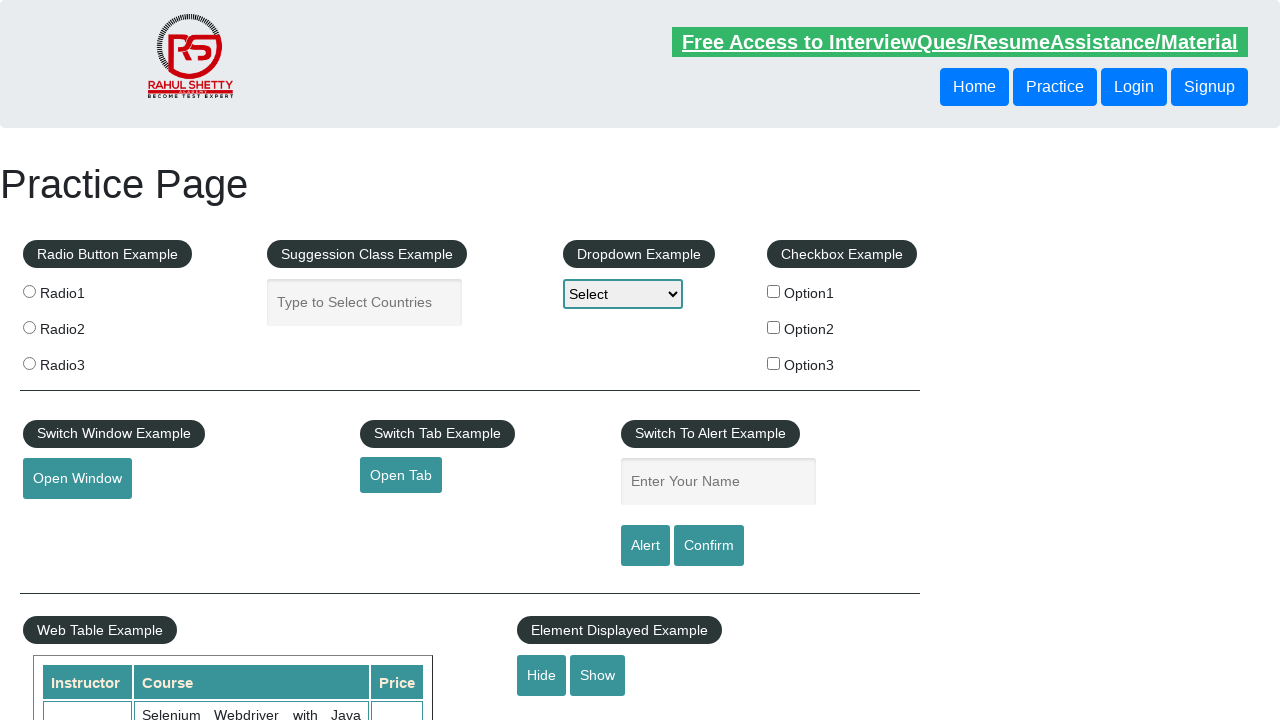

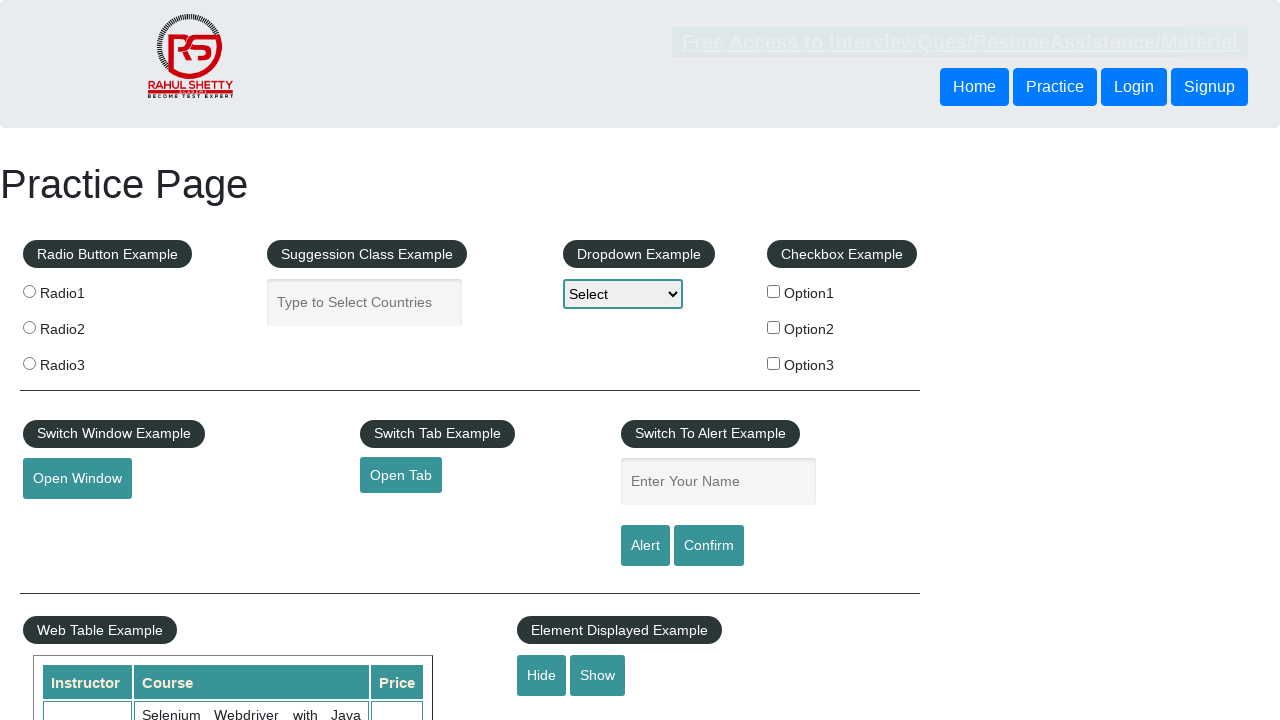